Tests DuckDuckGo search functionality by typing a search query into the search box and clicking the search button.

Starting URL: https://duckduckgo.com

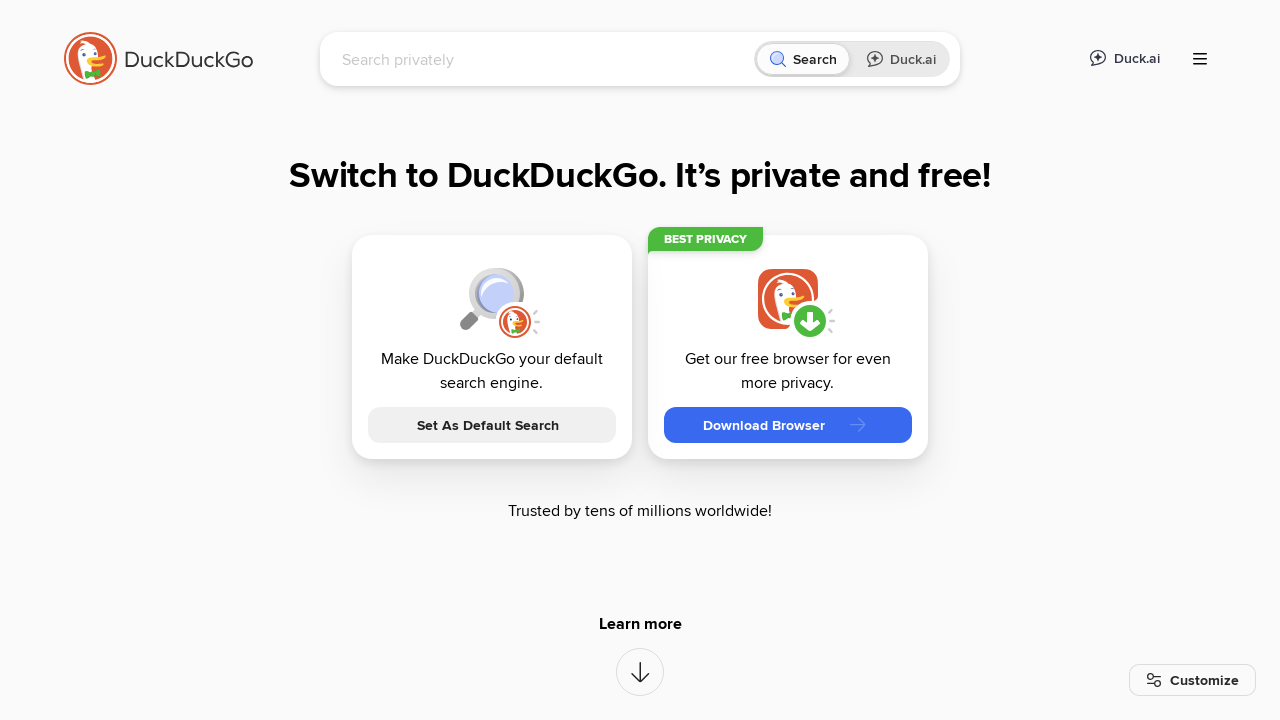

Filled search box with 'AgentQL' query on input[name='q']
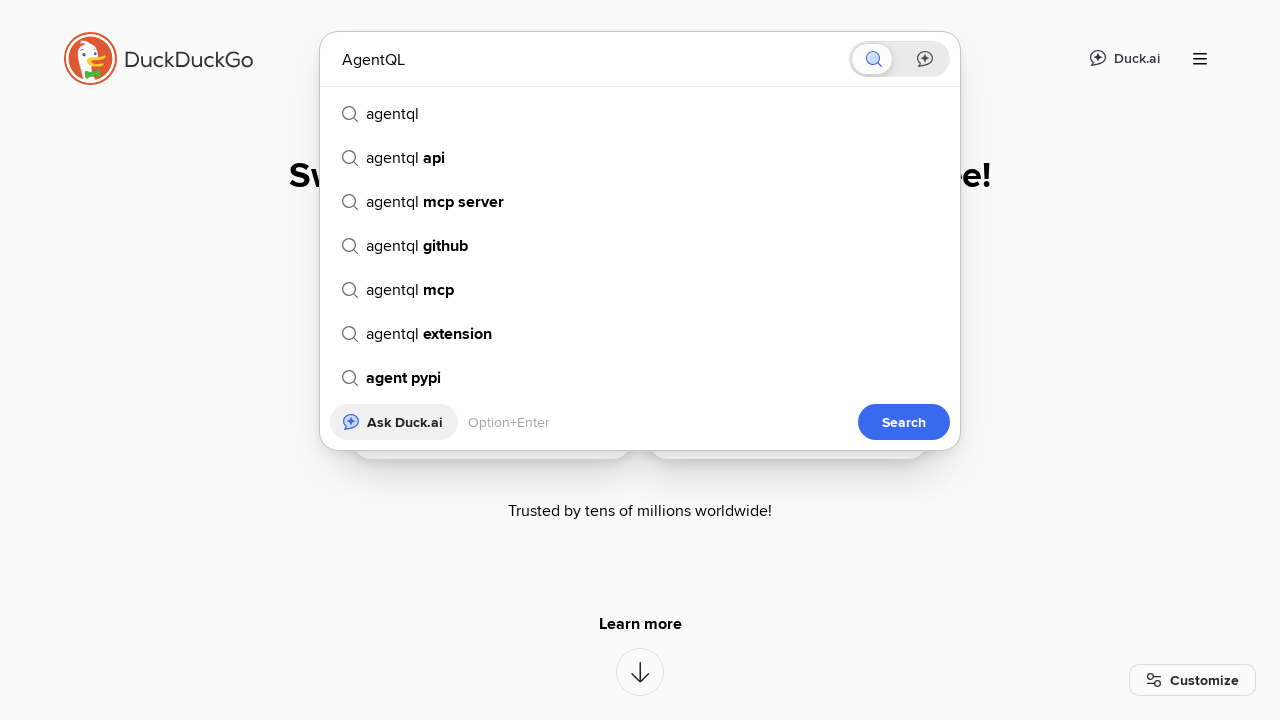

Clicked search button to execute search at (904, 422) on button[type='submit']
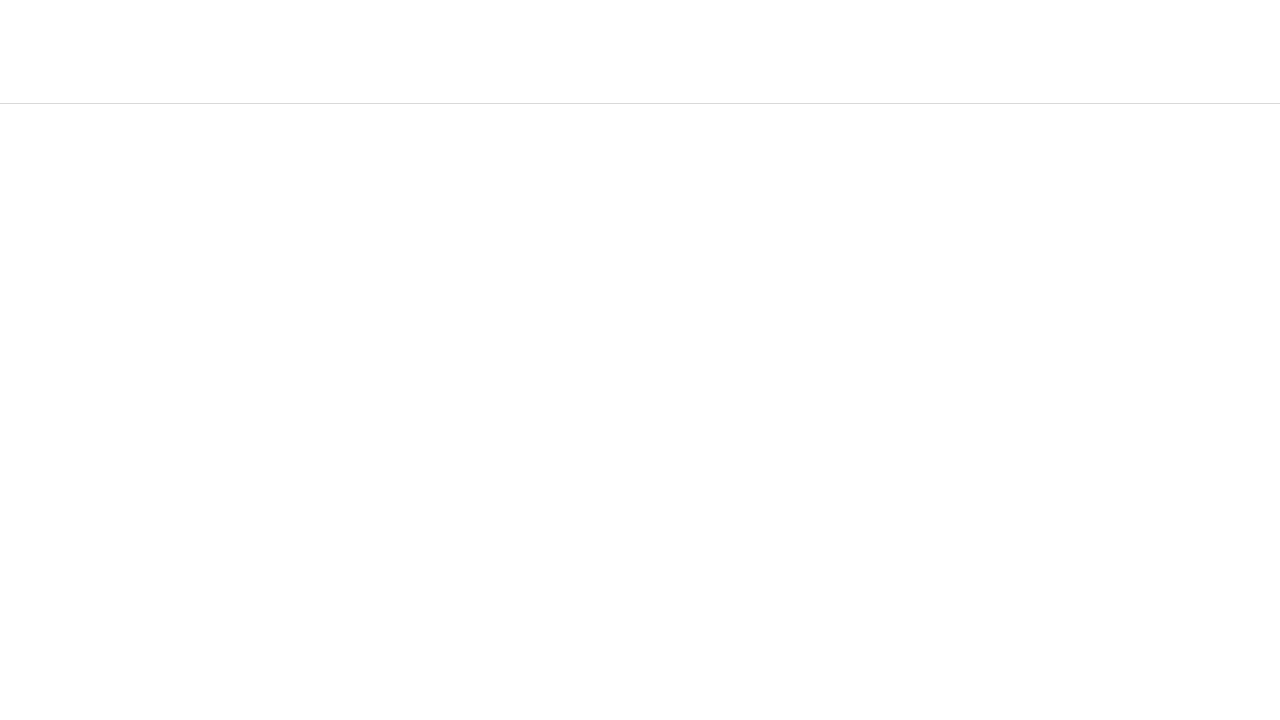

Search results page loaded and network idle
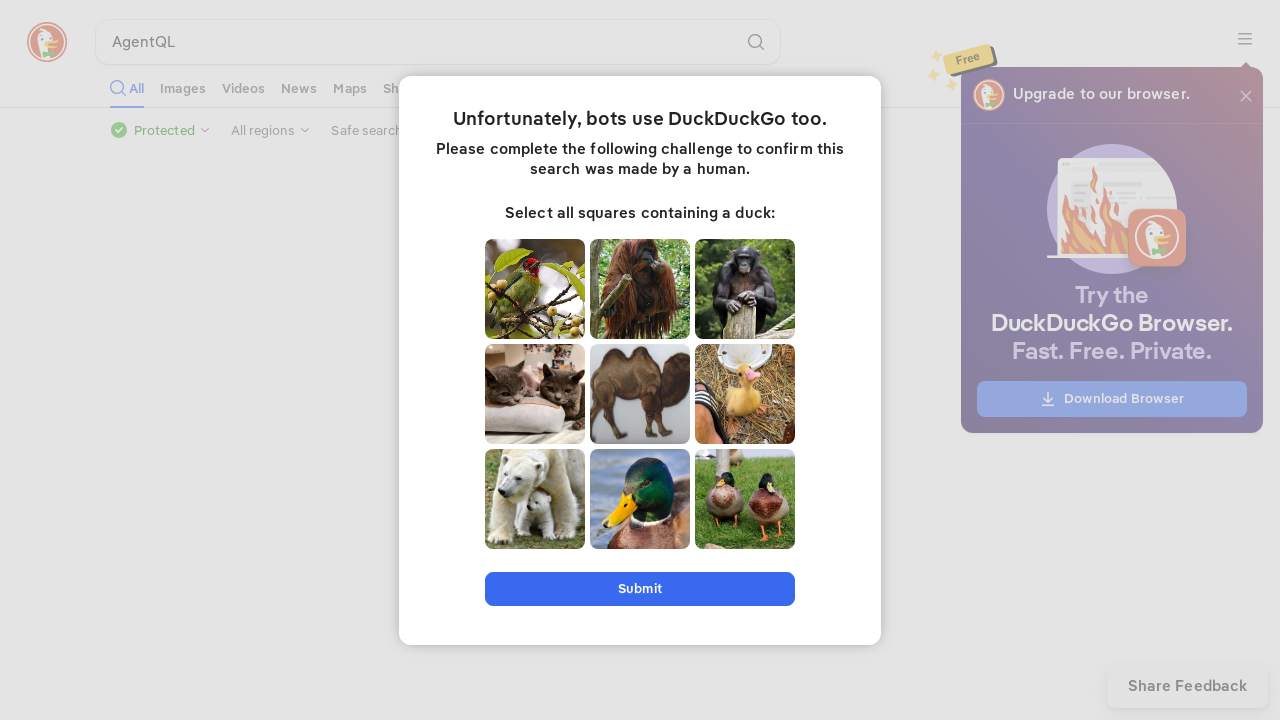

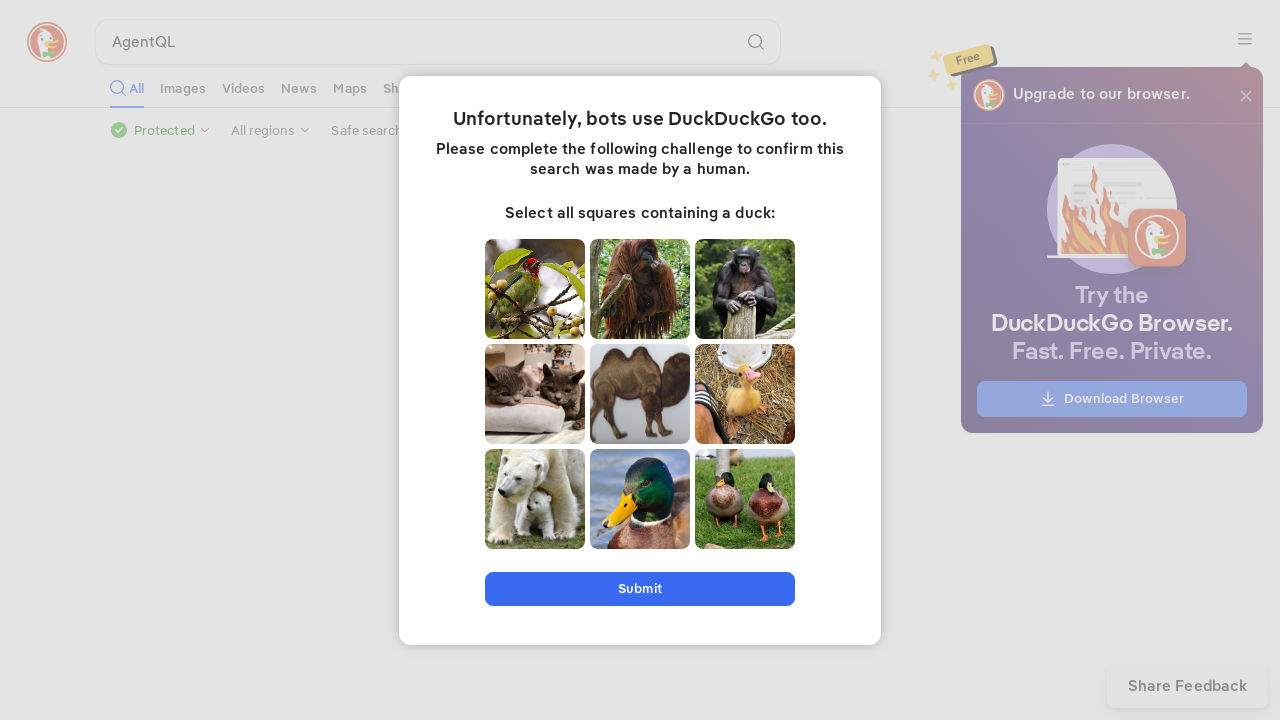